Tests the blogs section of a blood bank website by navigating to the blogs page, clicking on a "Read More" link to view a blog post, and scrolling to the bottom and back to the top of the page.

Starting URL: https://bloodbanktoday.com/

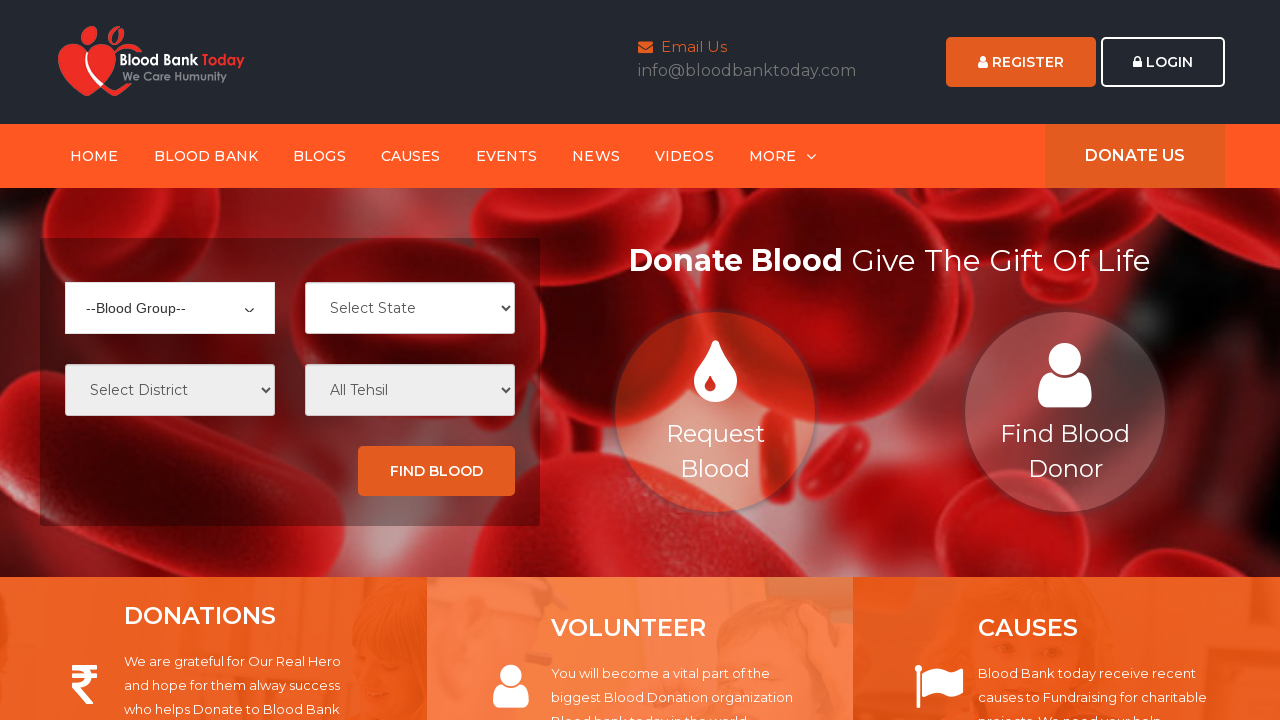

Navigated to Blood Bank Today blogs page
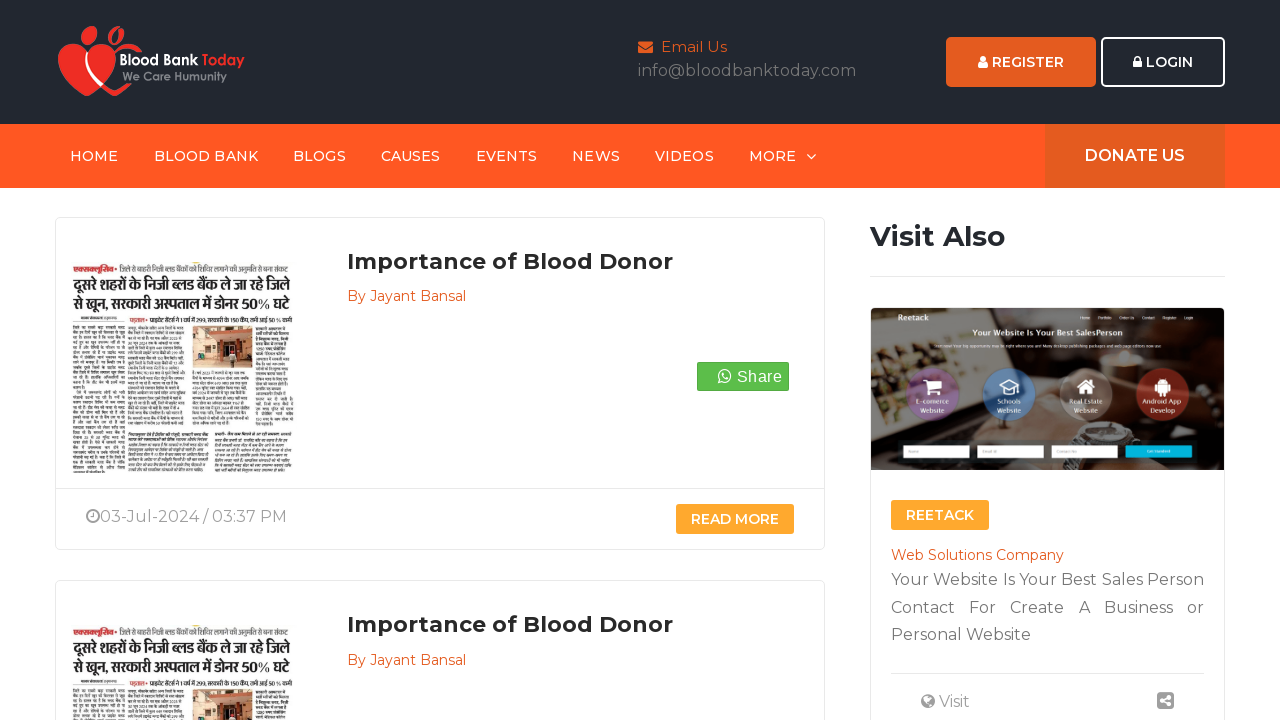

Blog content section loaded
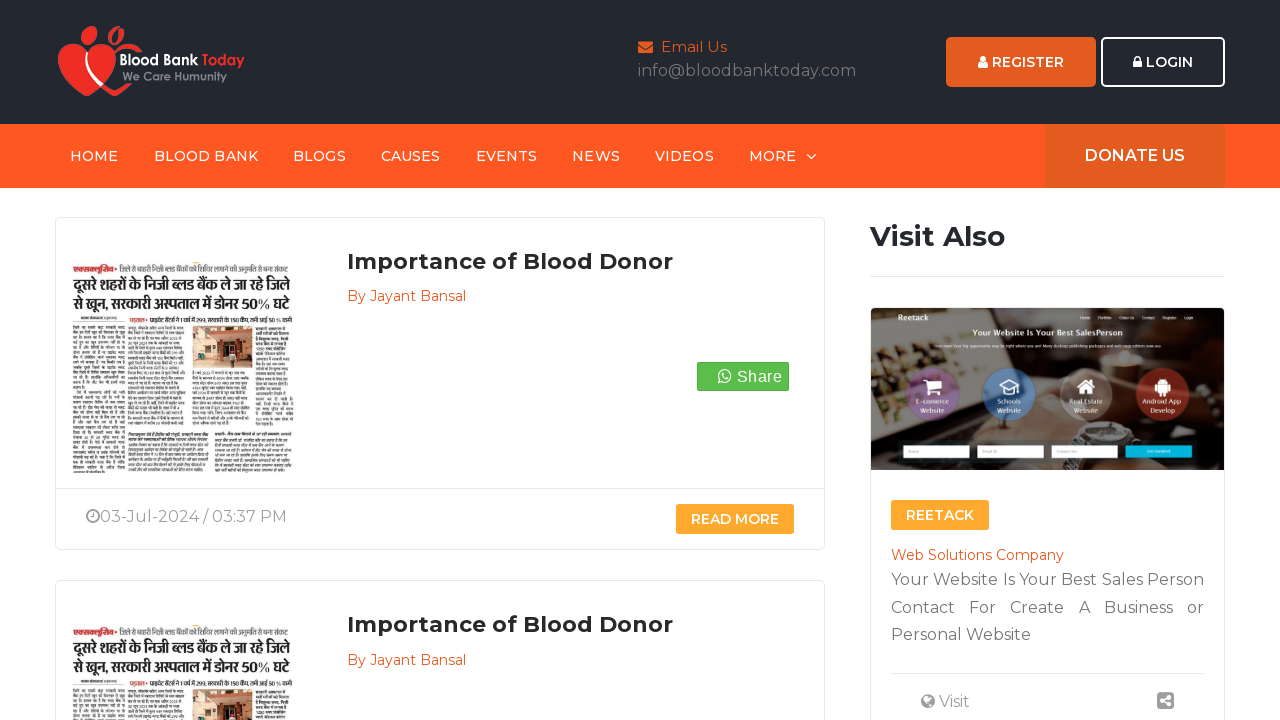

Clicked 'Read More' link on first blog post at (735, 519) on xpath=//*[@id='ctl00_ContentPlaceHolder1_UpdatePanel1']/div/div/div[1]/div[1]/di
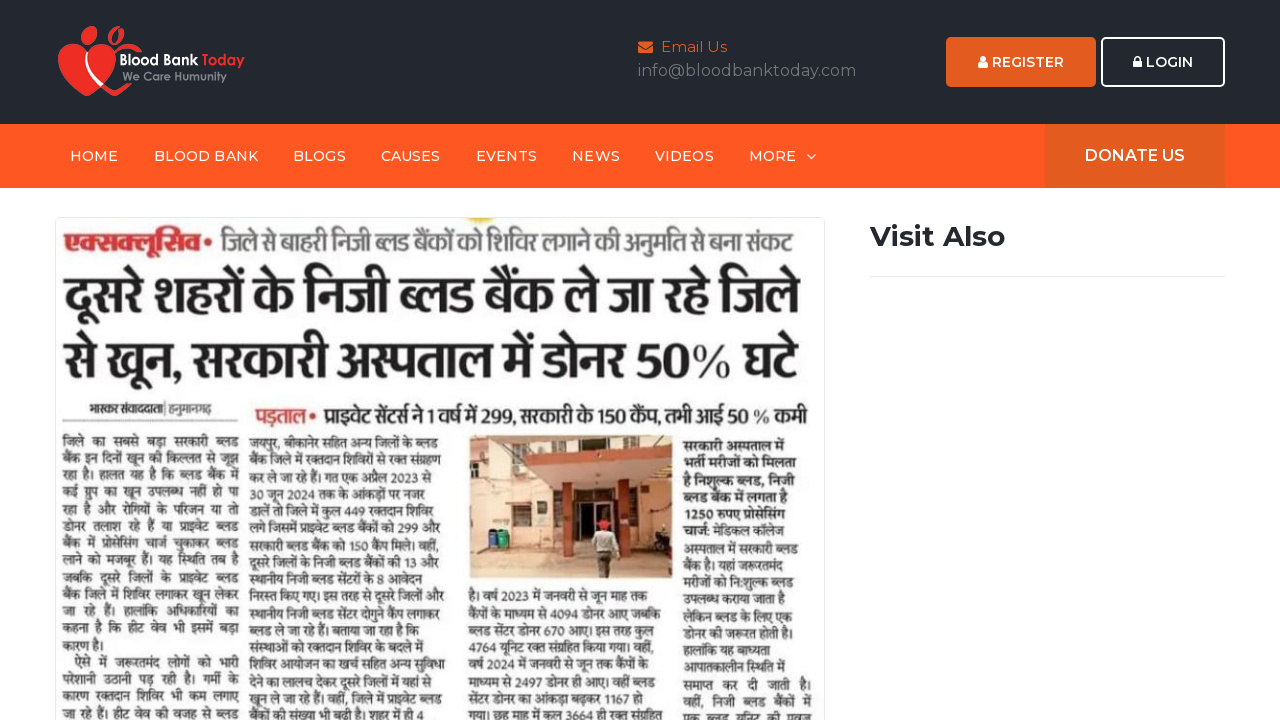

Blog post page finished loading
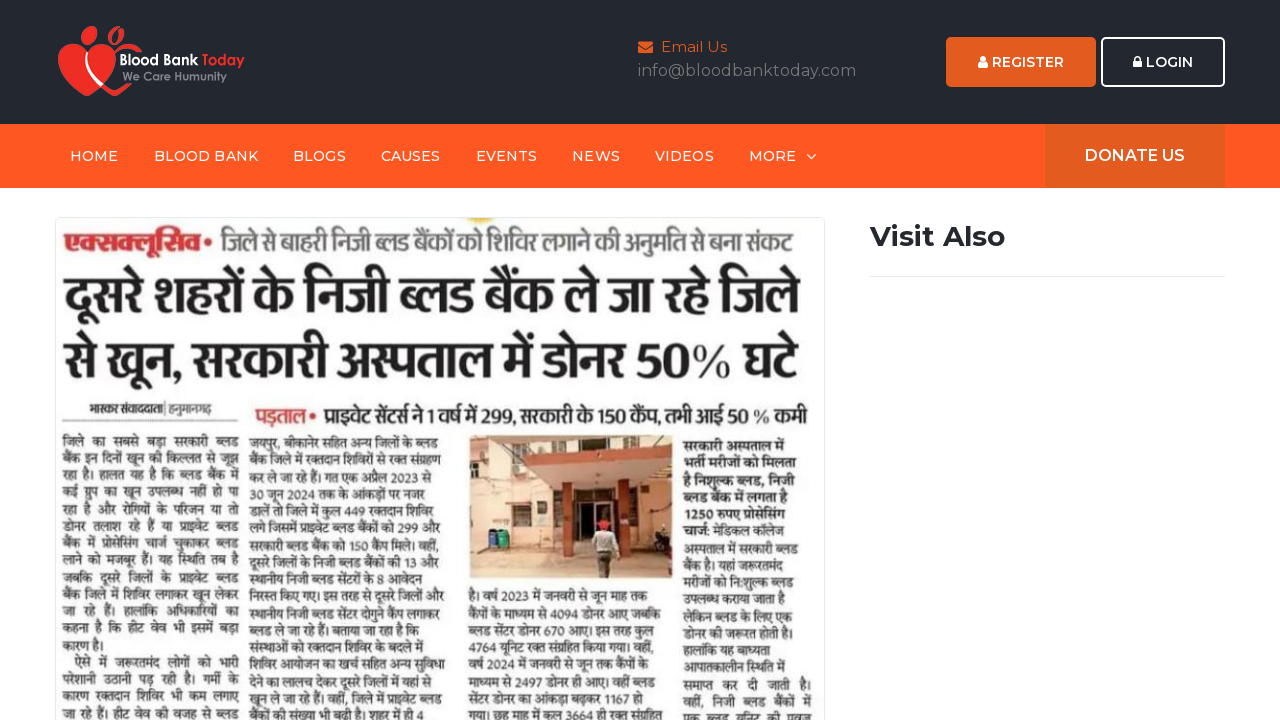

Scrolled to bottom of blog post page
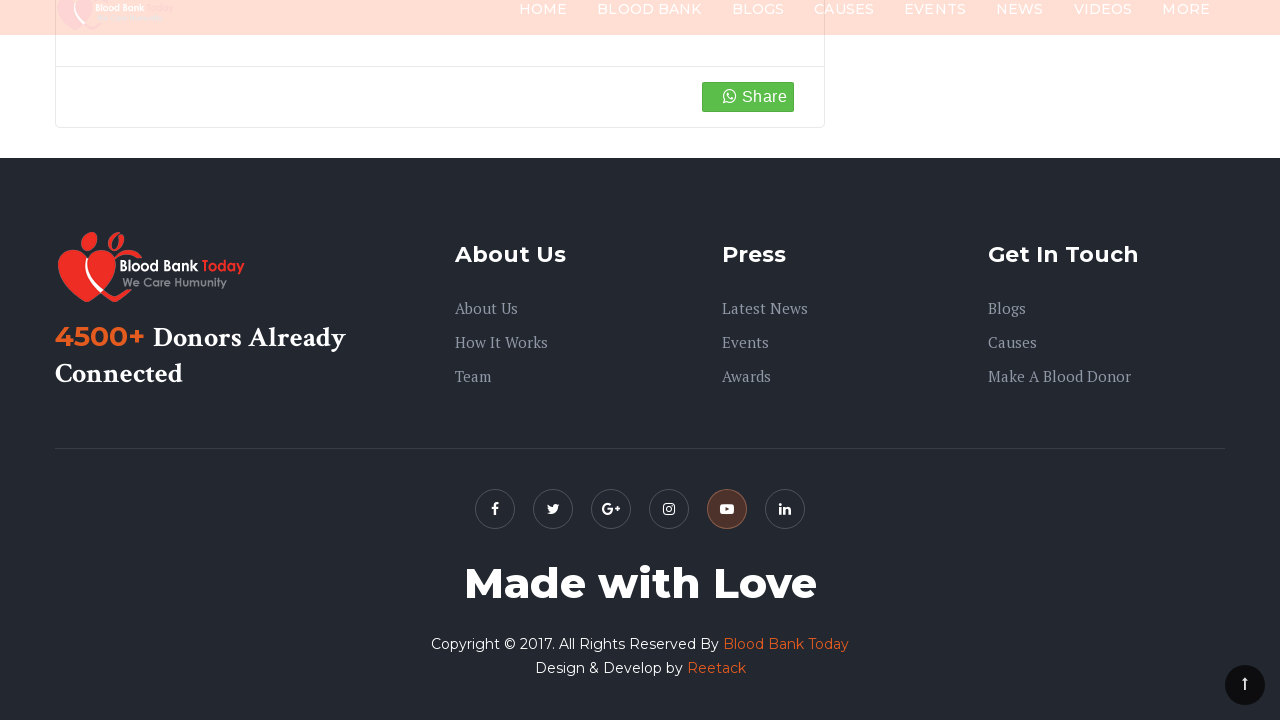

Waited for scroll animation to complete
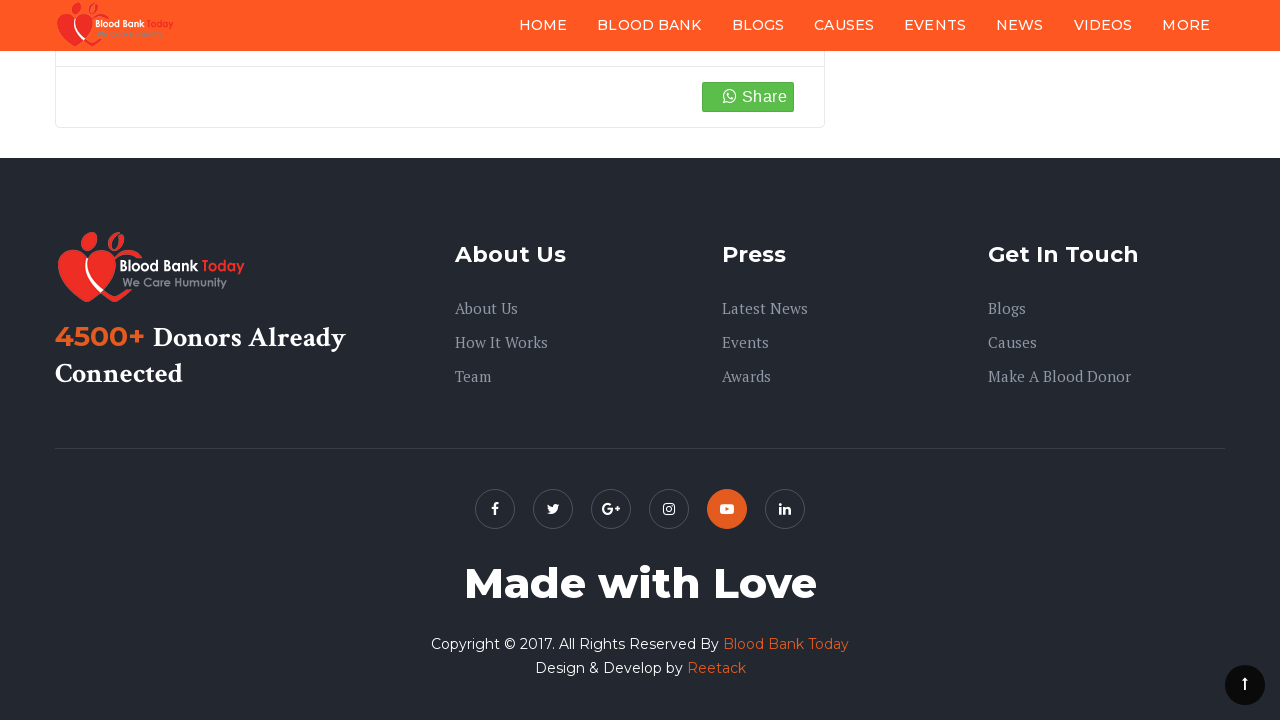

Scrolled back to top of blog post page
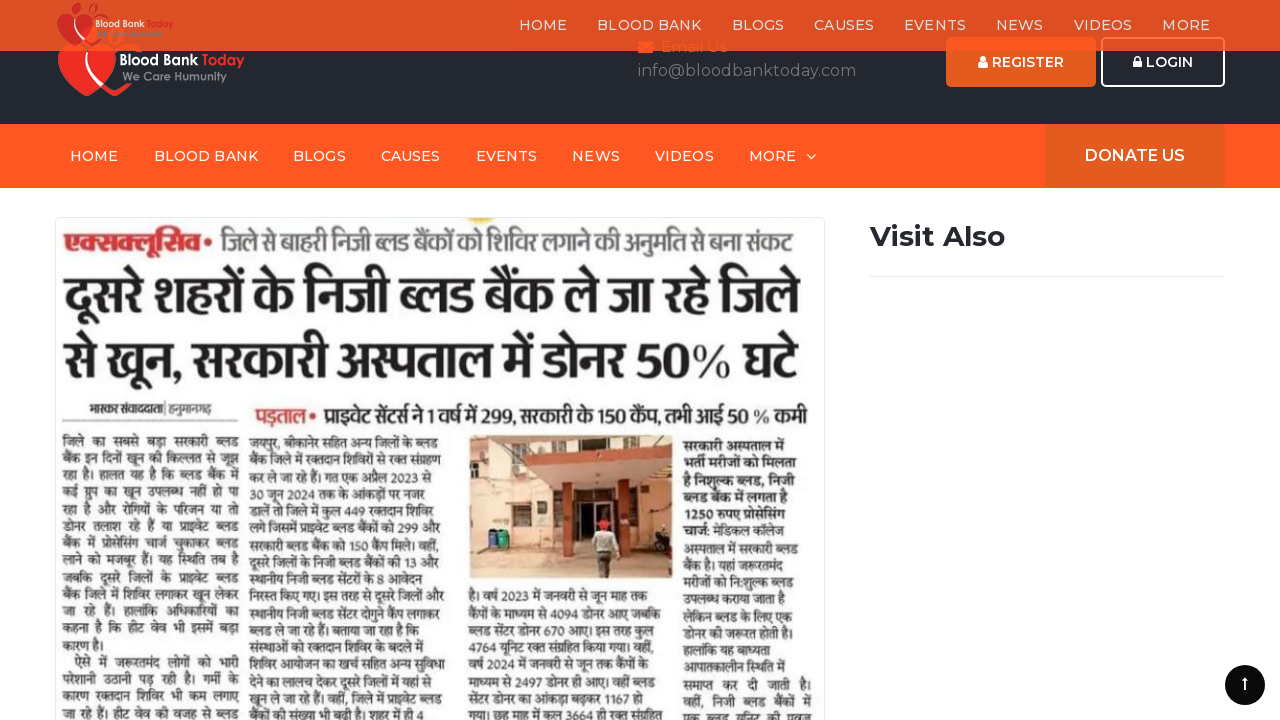

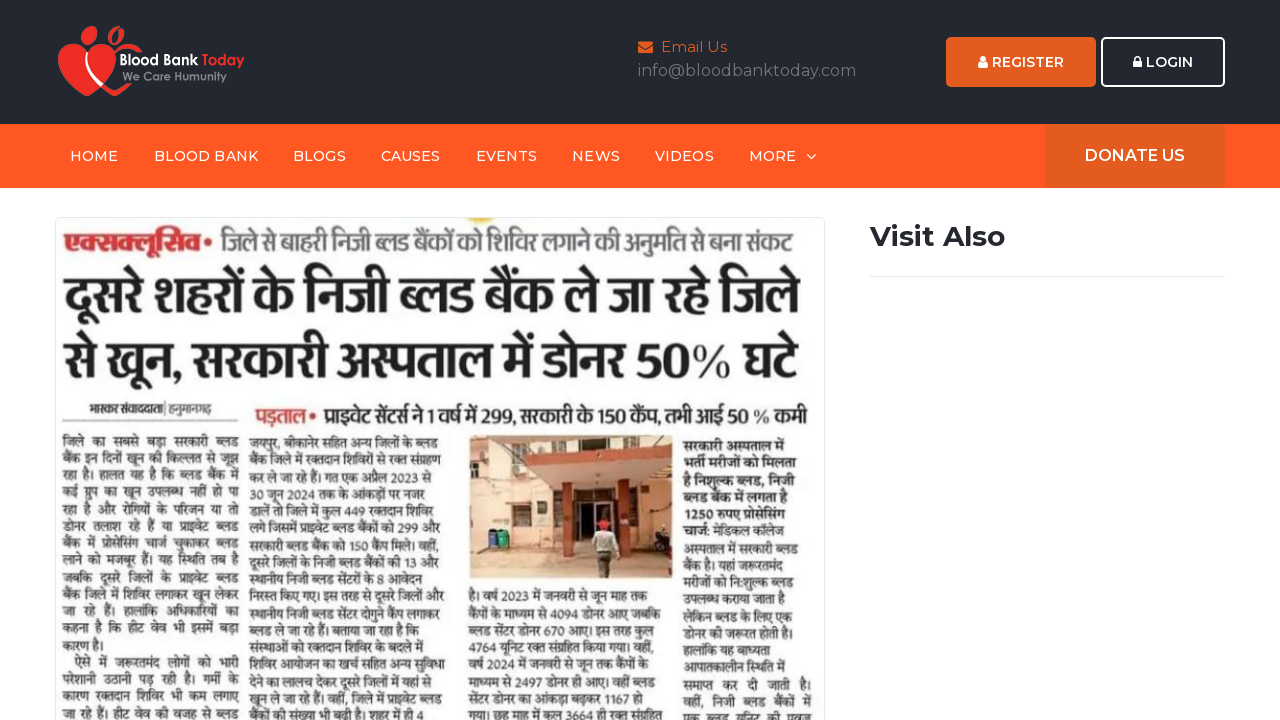